Tests clicking on the Laptops category to filter products

Starting URL: https://www.demoblaze.com/

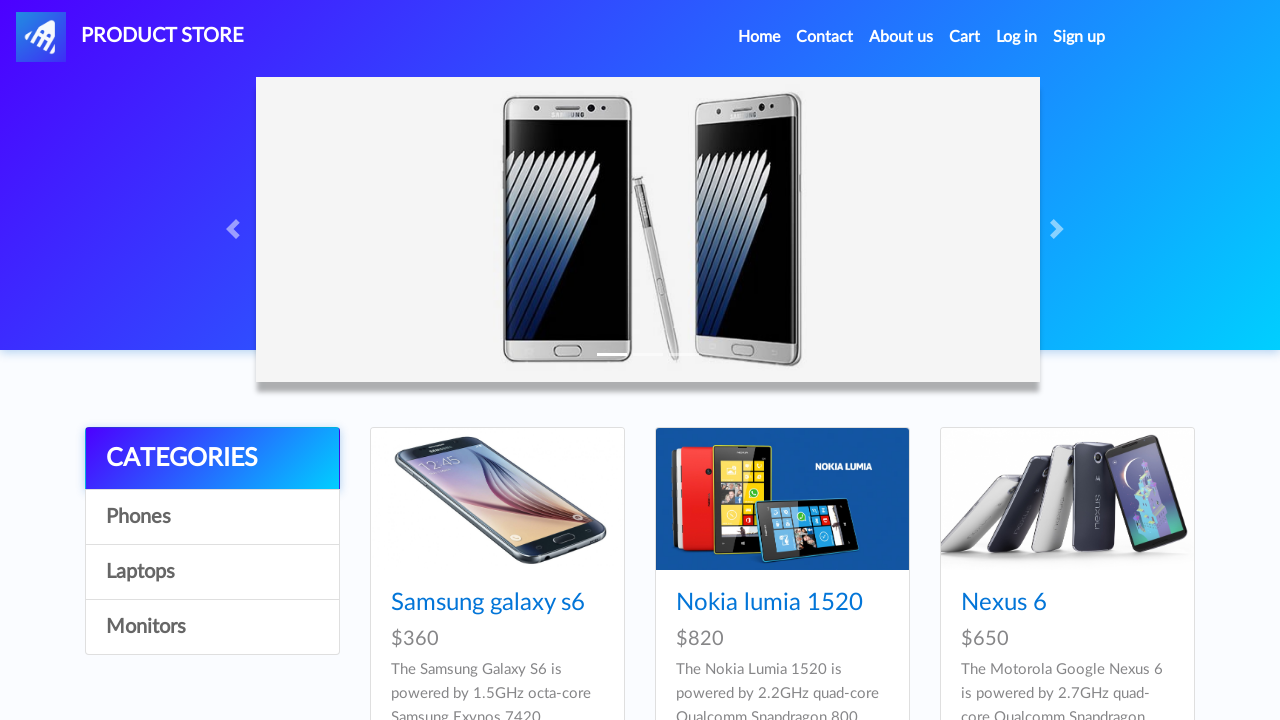

Navigated to https://www.demoblaze.com/
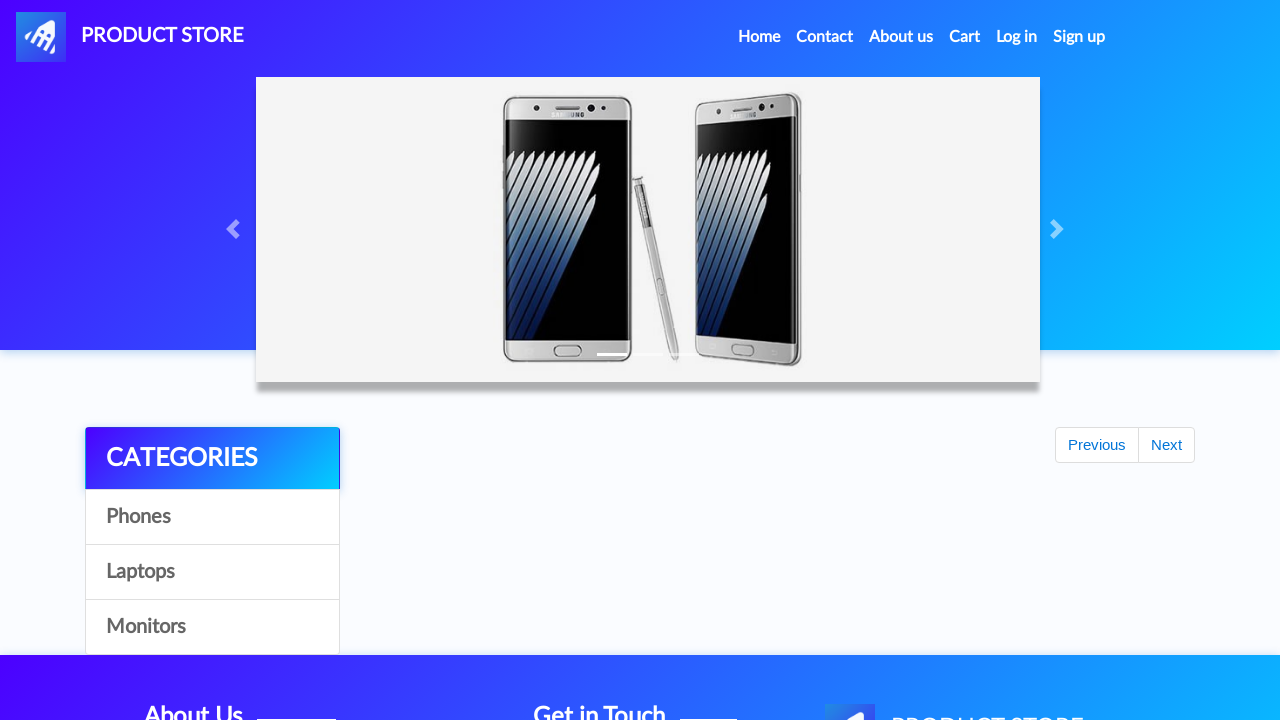

Clicked on Laptops category at (212, 572) on text=Laptops
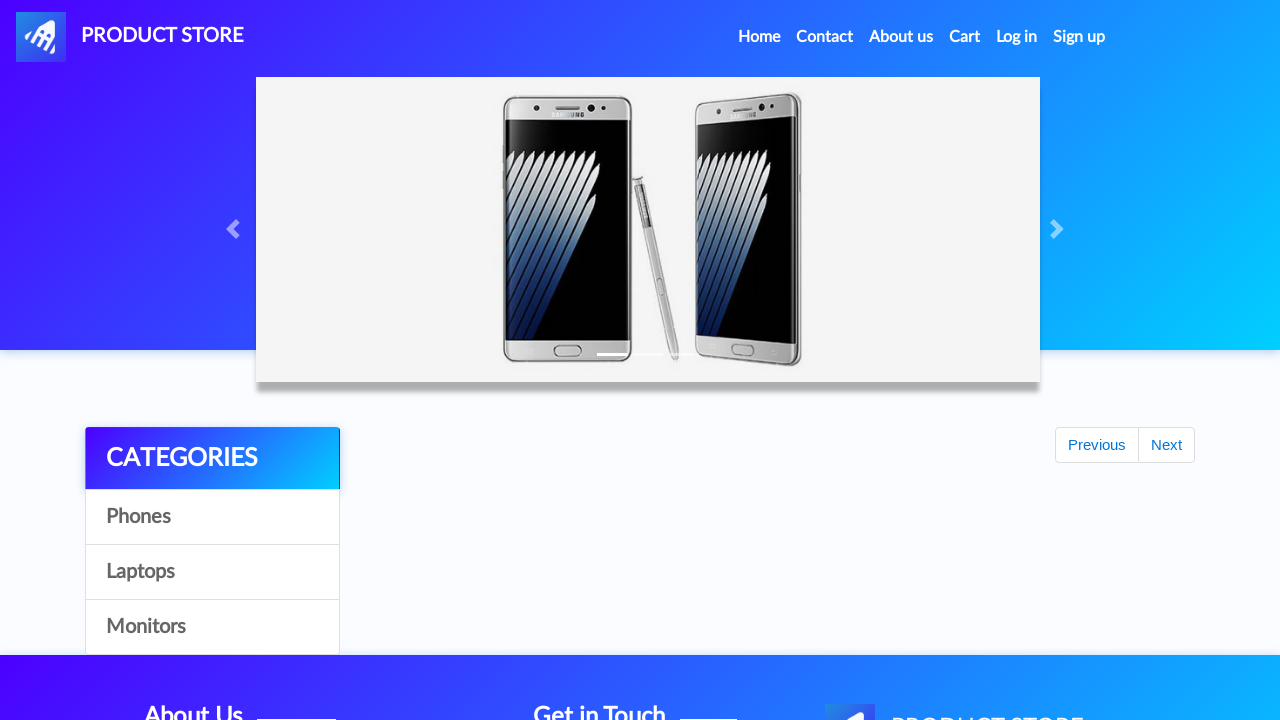

Laptop products loaded
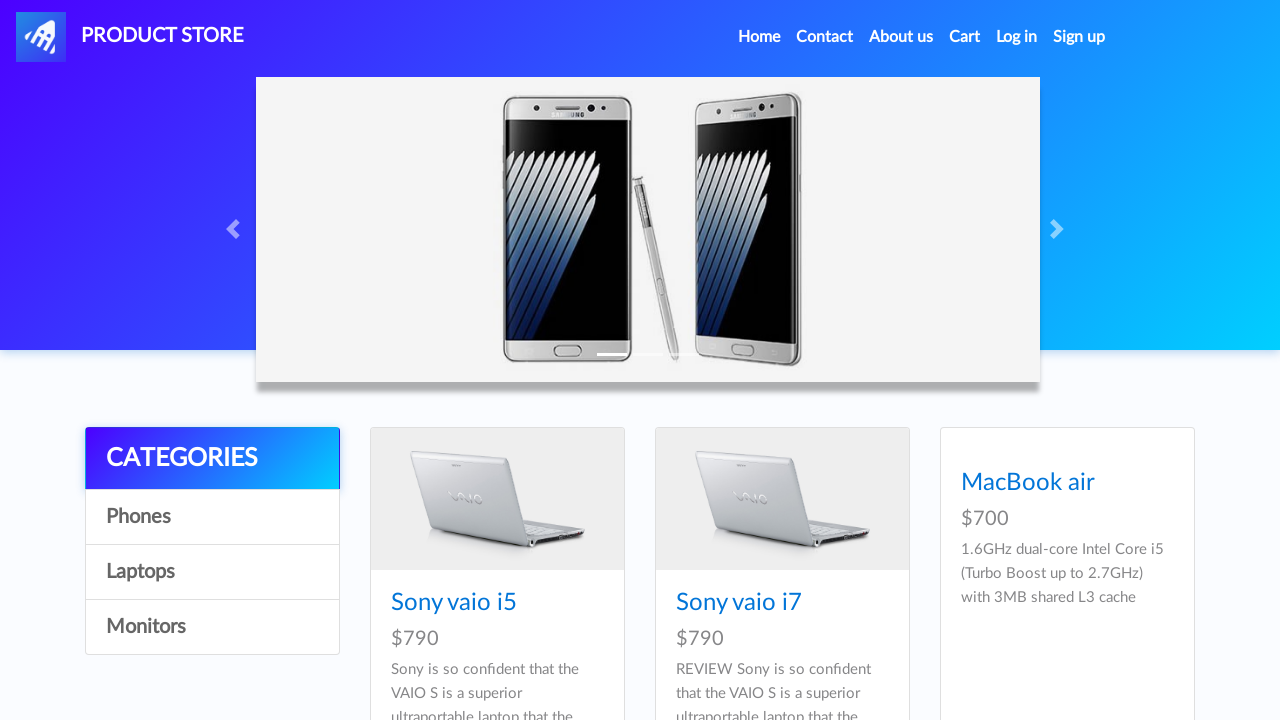

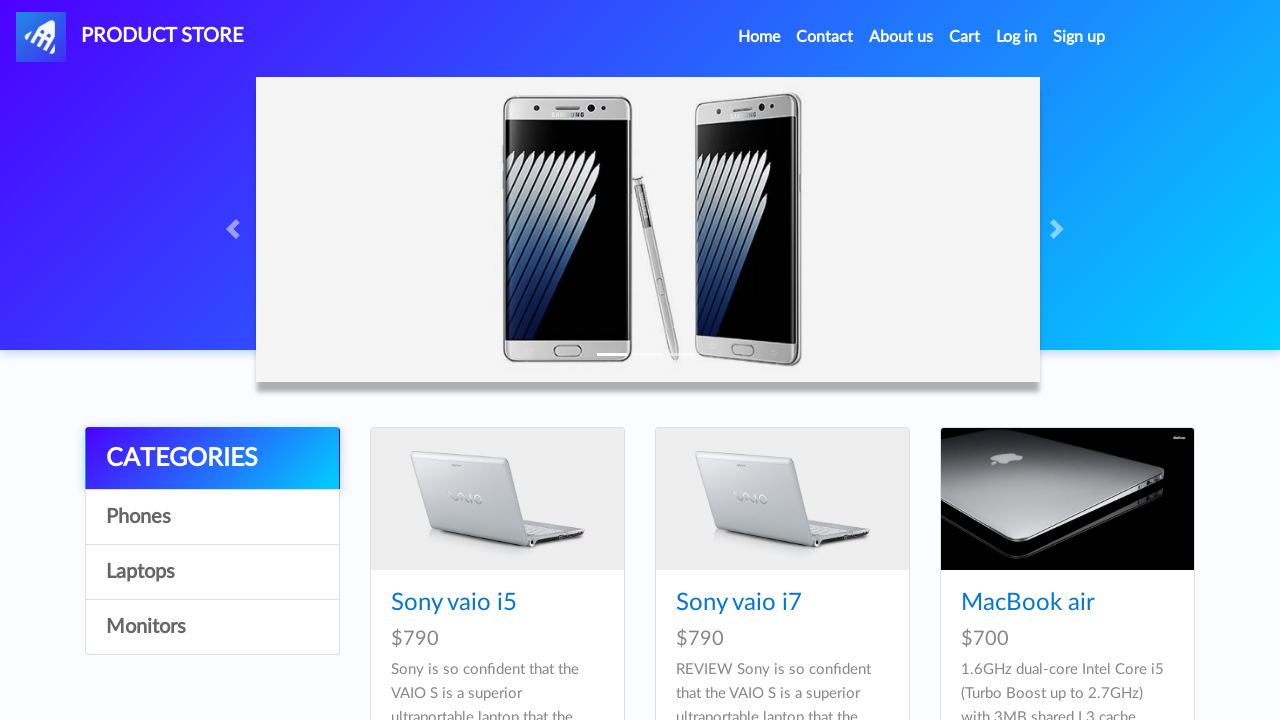